Tests registration form using starts-with selector with mismatched email

Starting URL: https://alada.vn/tai-khoan/dang-ky.html

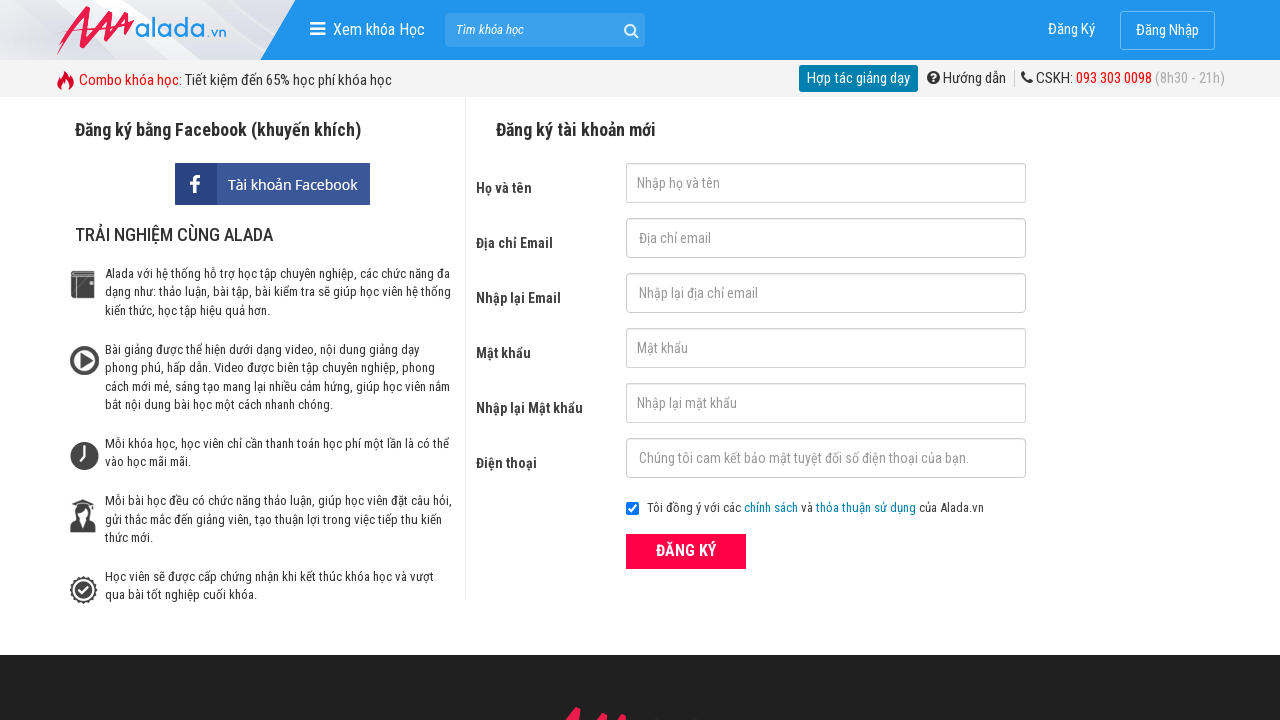

Filled name field with 'Robert Wilson' using starts-with selector on input[name^='txtF']
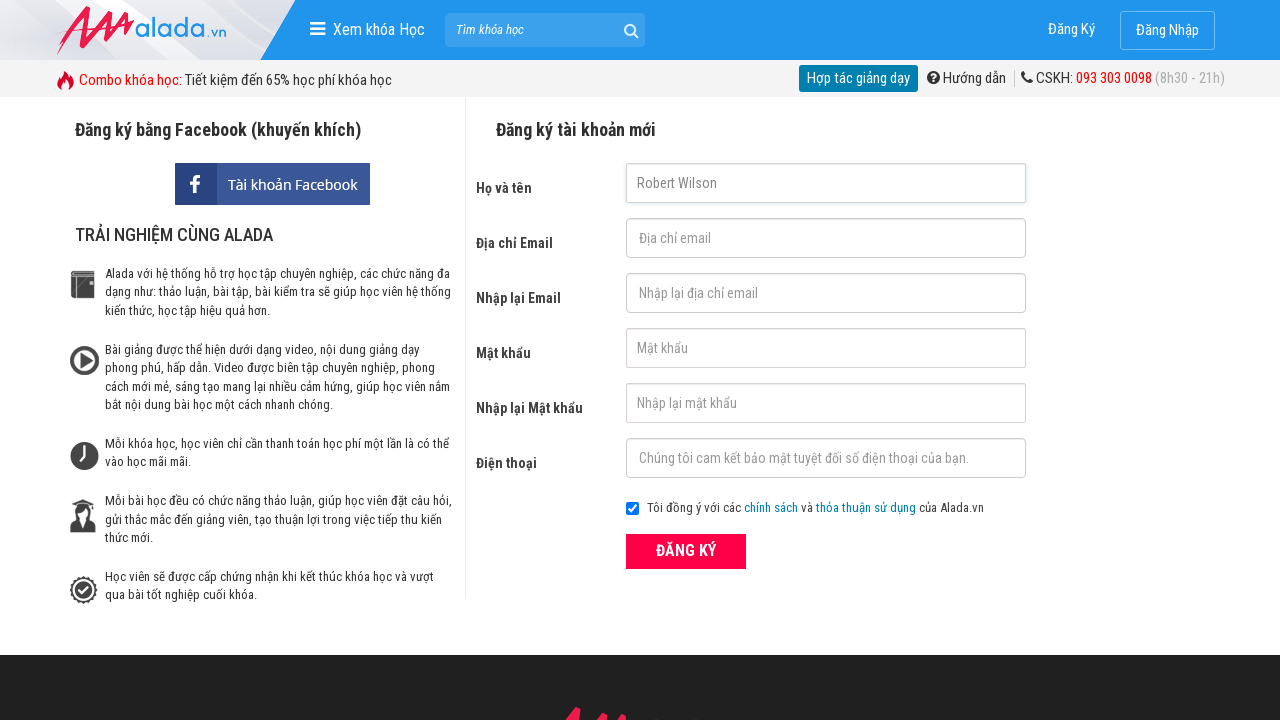

Filled email field with 'robert.w@test.net' on #txtEmail
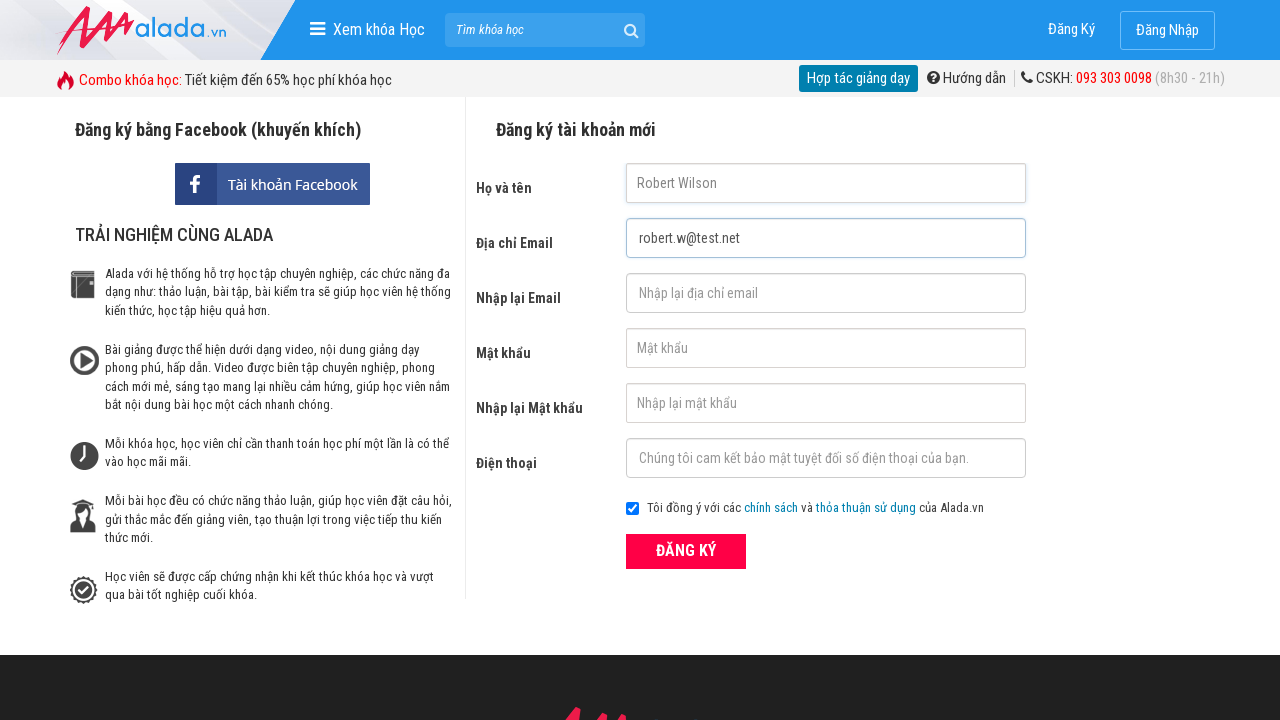

Filled confirm email field with mismatched email 'notmatch@@wrong' on #txtCEmail
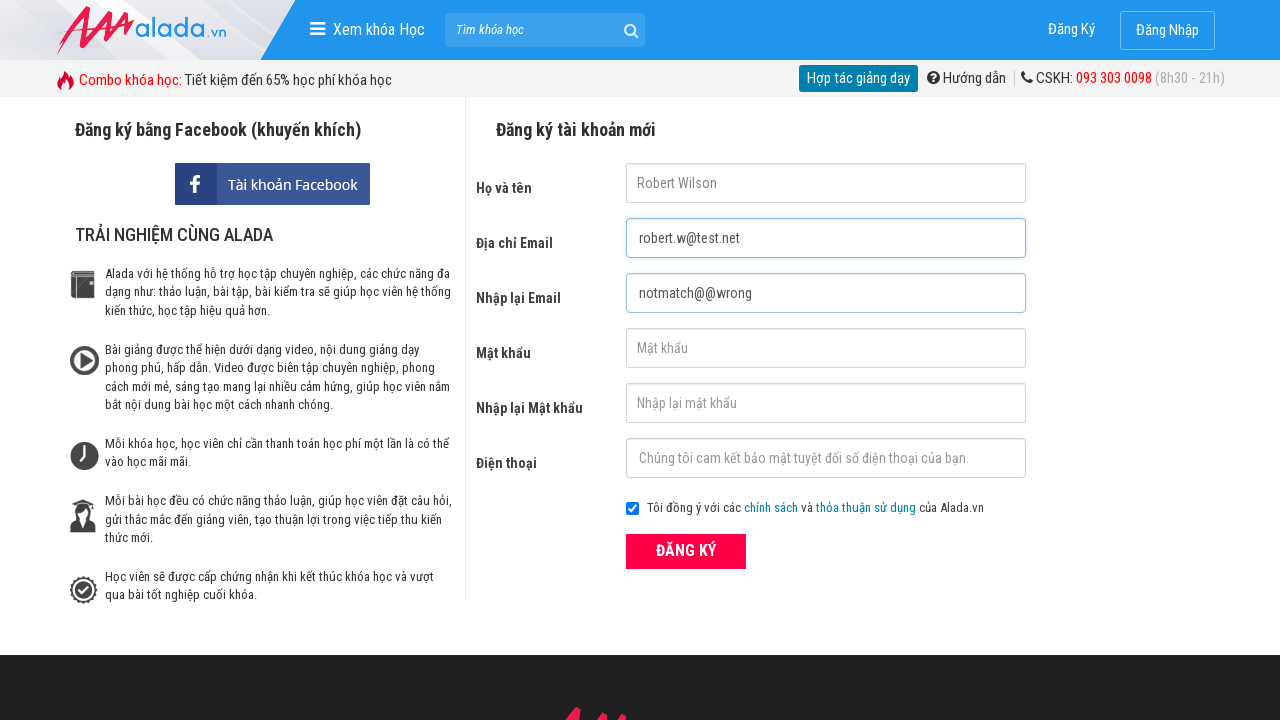

Filled password field with 'password321' on #txtPassword
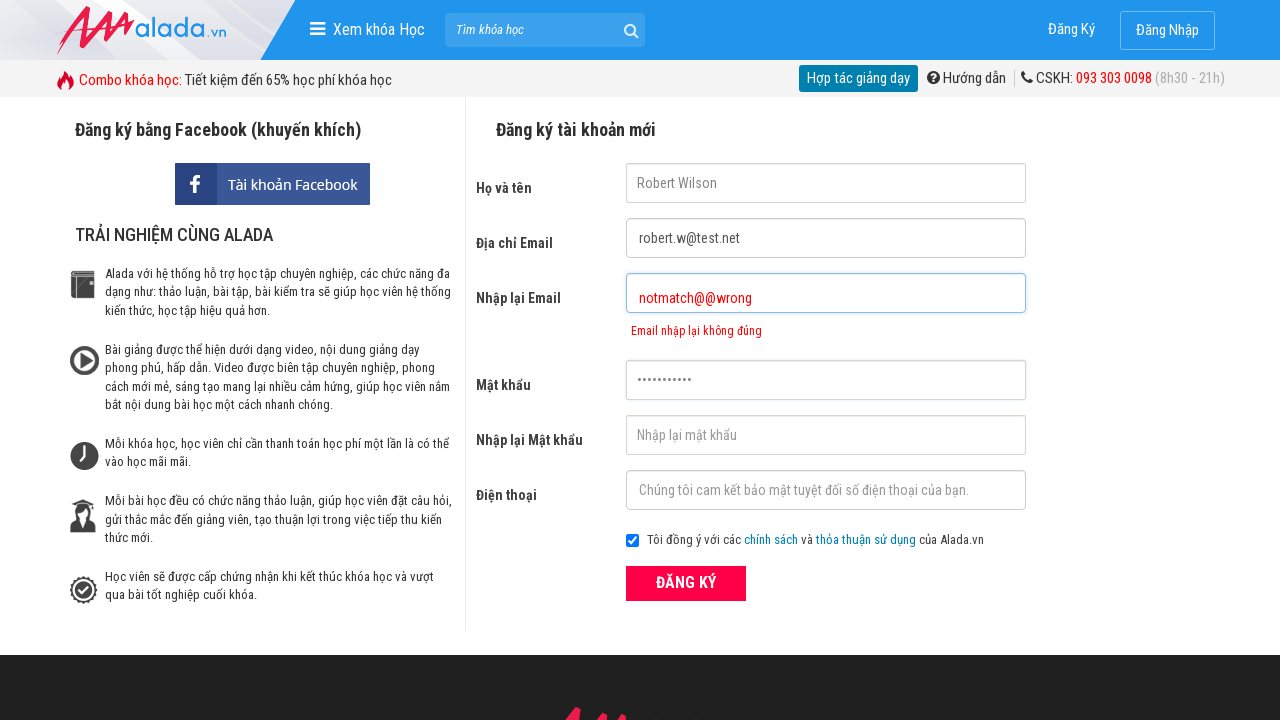

Filled confirm password field with 'password321' on #txtCPassword
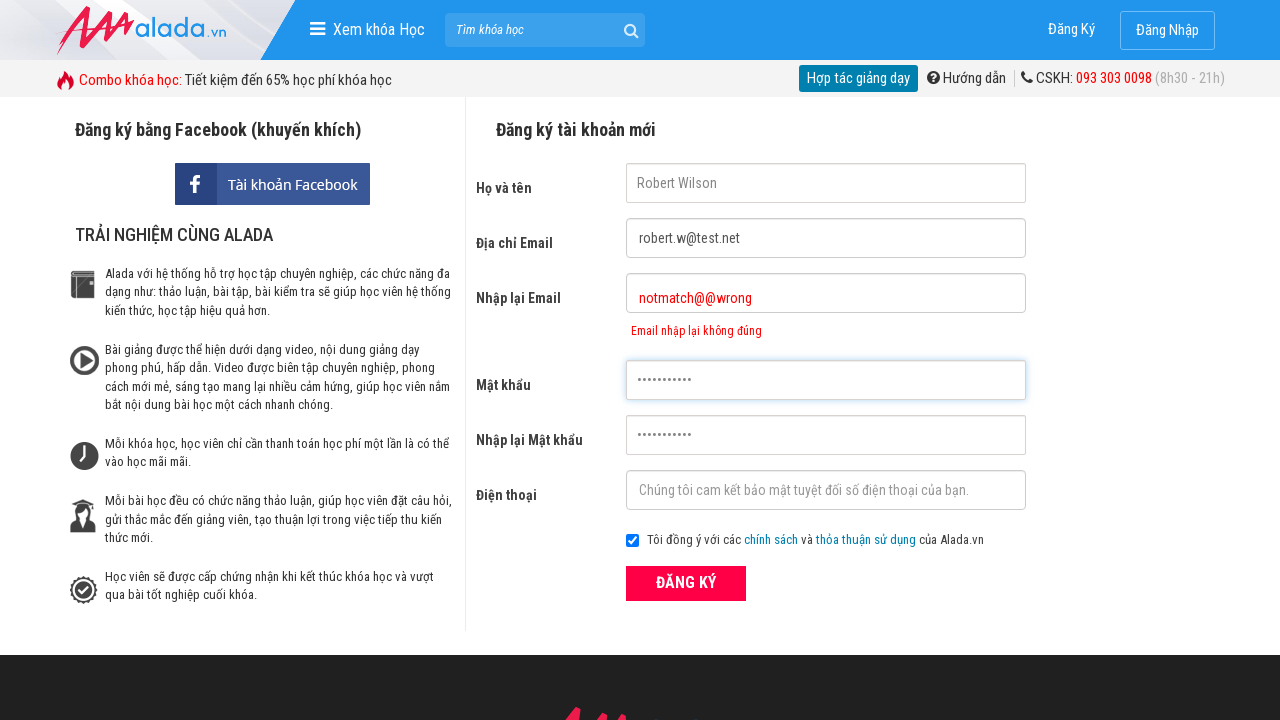

Filled phone field with '0891234567' on #txtPhone
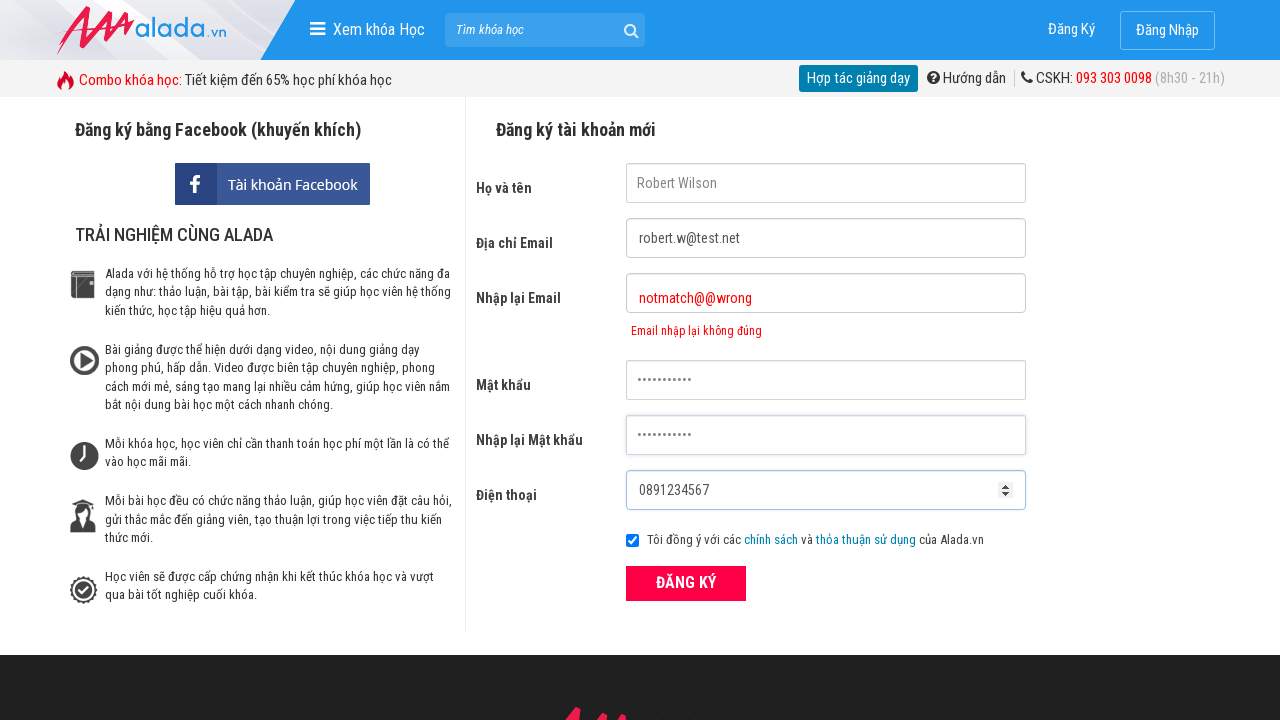

Clicked submit button to register at (686, 583) on div.field_btn > .btn_pink_sm
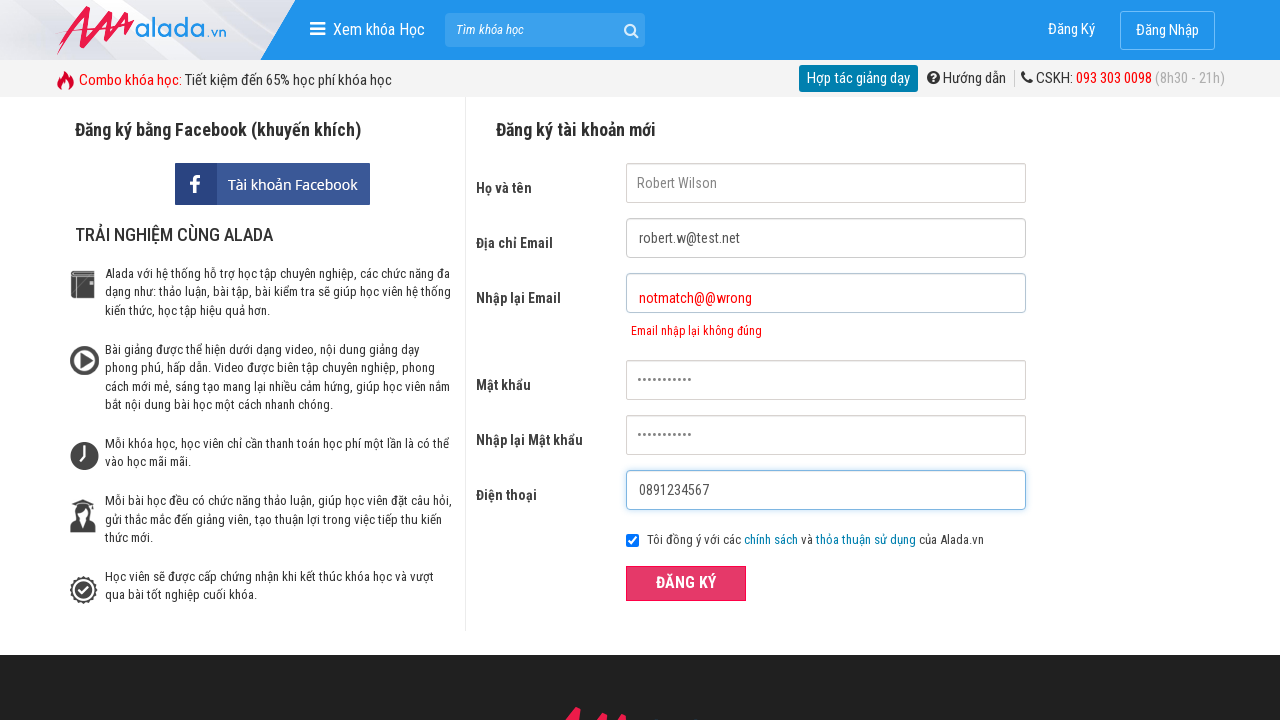

Confirm email error message appeared due to email mismatch
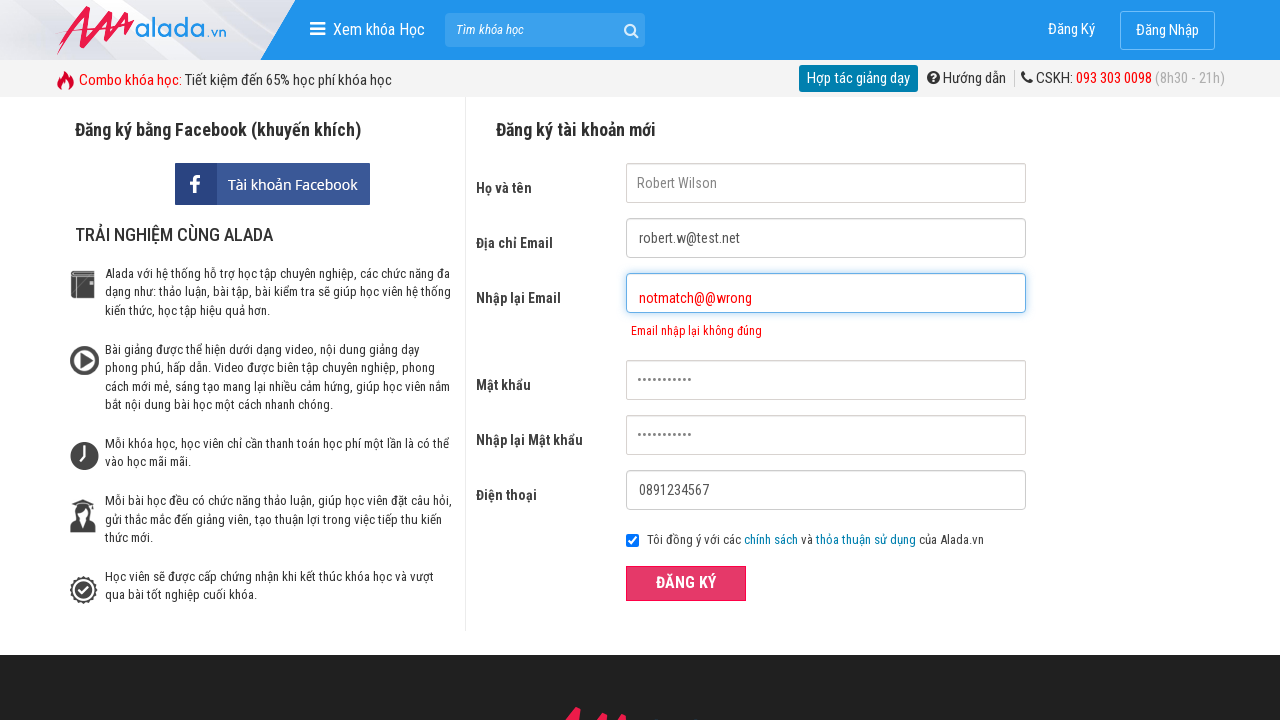

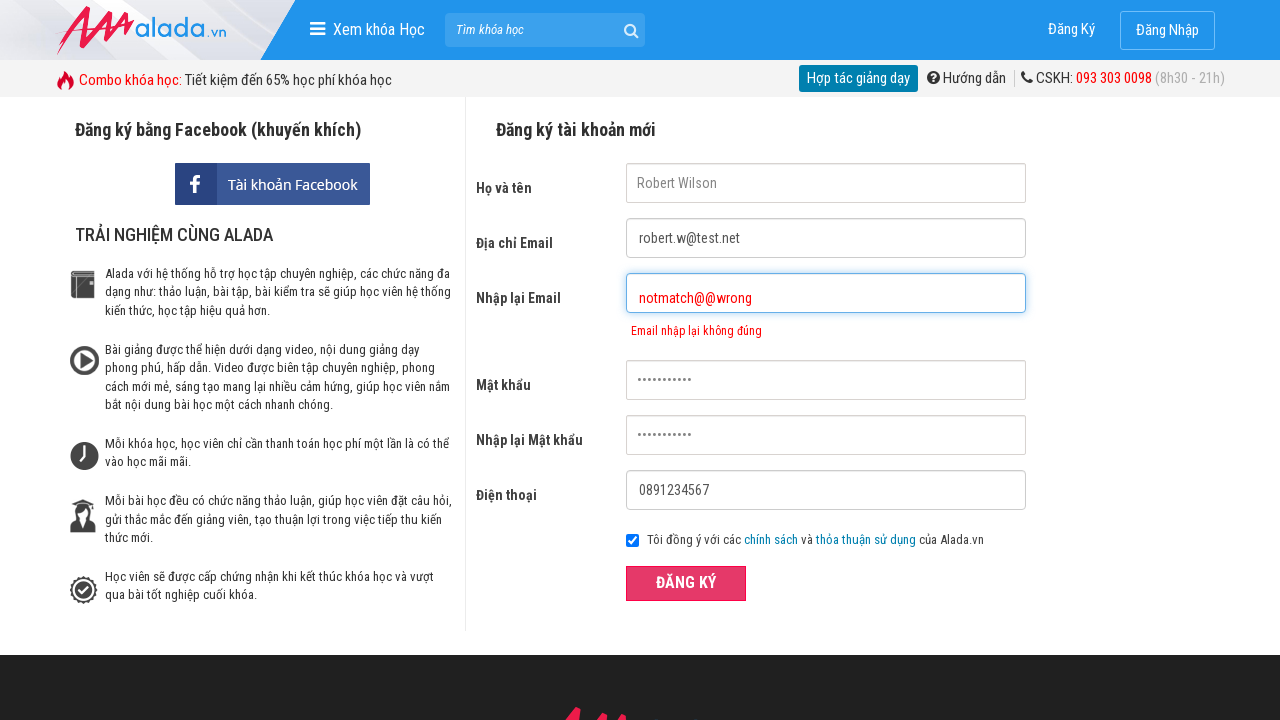